Navigates to a Selenium practice site and interacts with table elements by locating specific cells, highlighting them with a red border, and verifying their text content

Starting URL: https://chandanachaitanya.github.io/selenium-practice-site/?languages=Java&enterText=

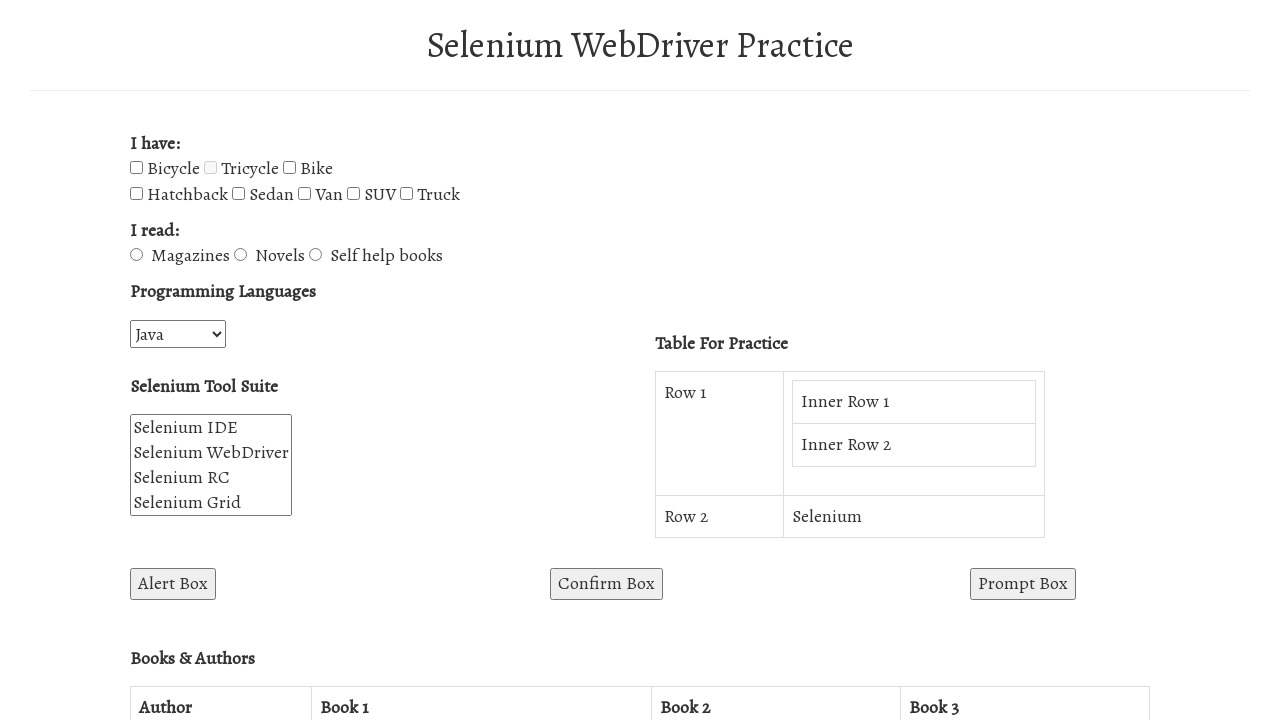

Located first cell in the table using XPath
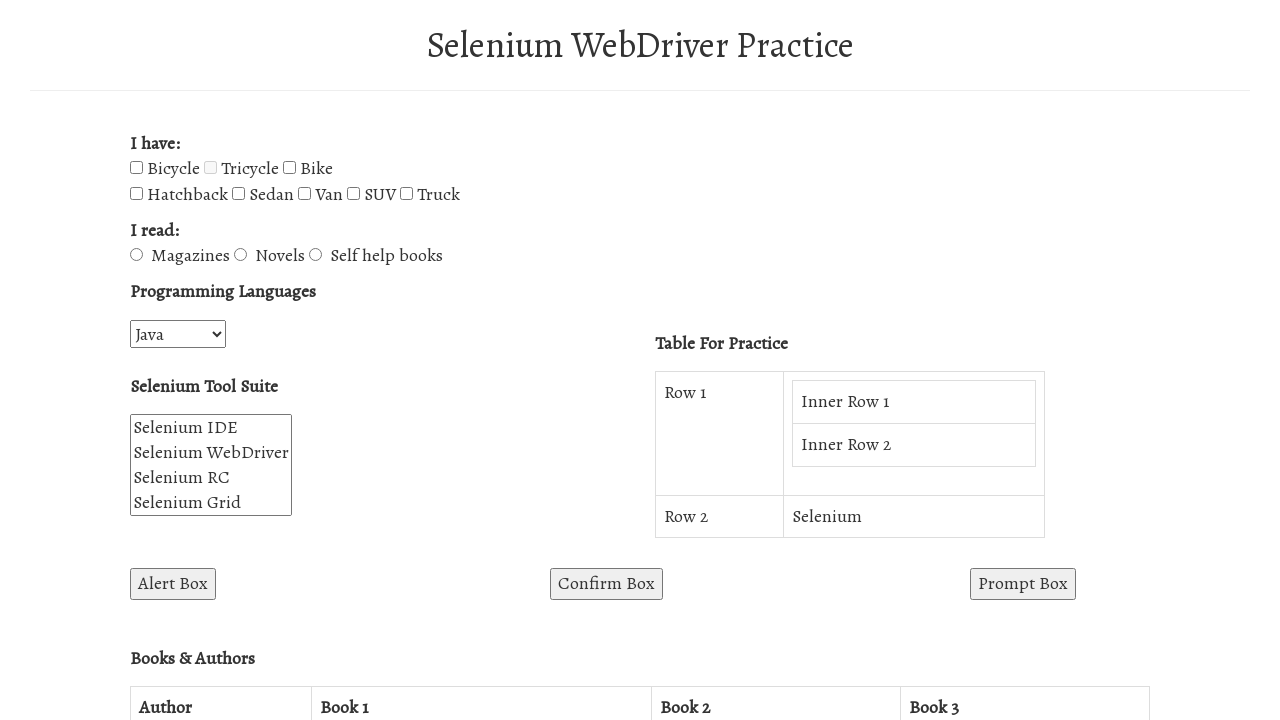

Highlighted first table cell with red border
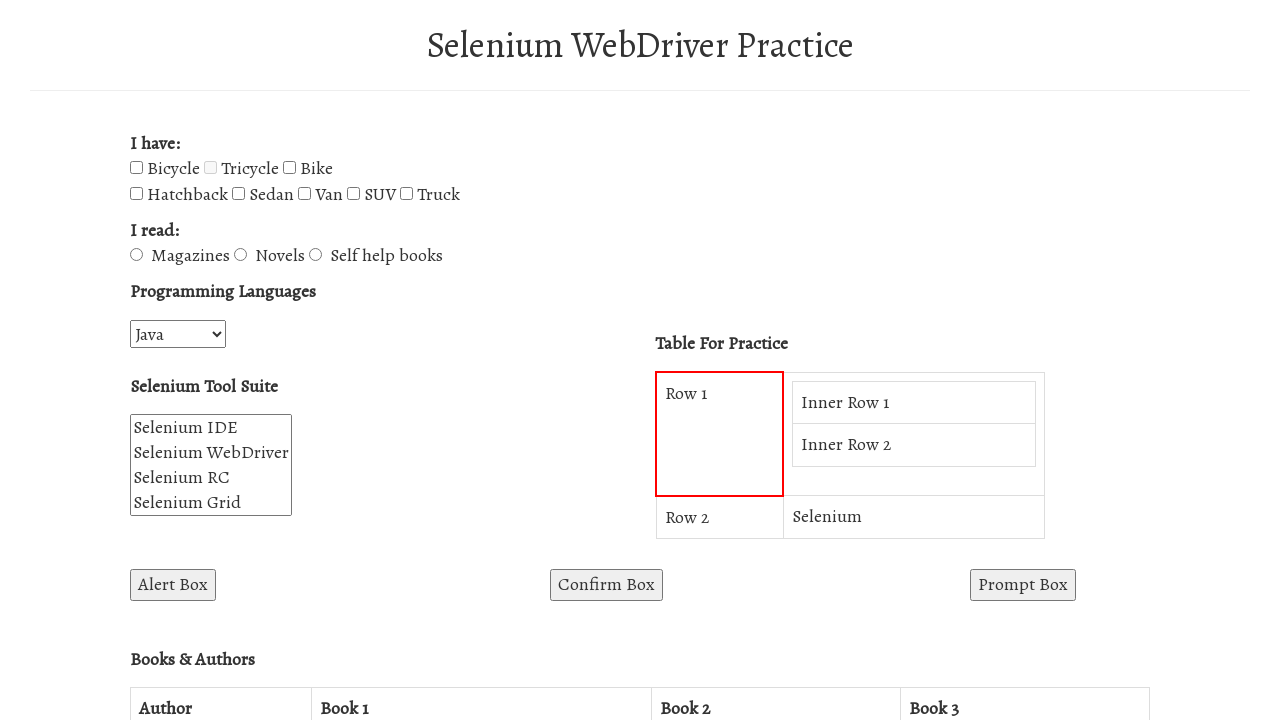

Located table cell containing 'Selenium' text
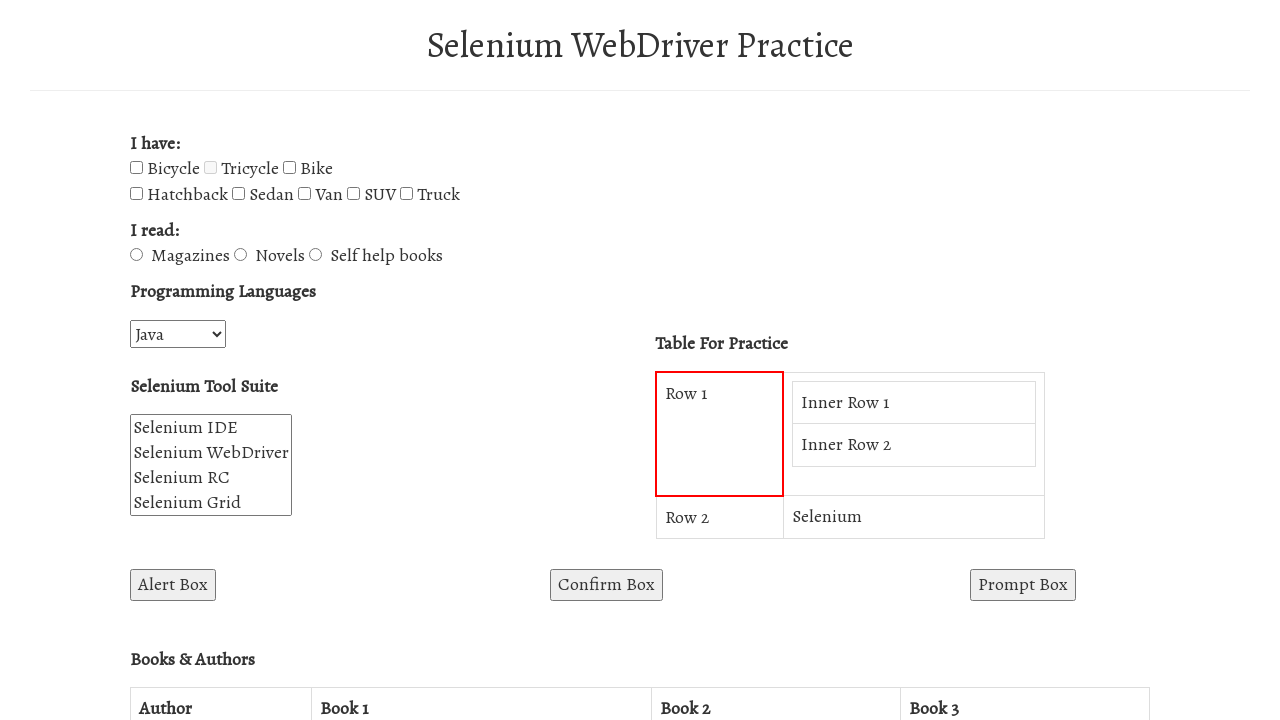

Highlighted Selenium cell with red border
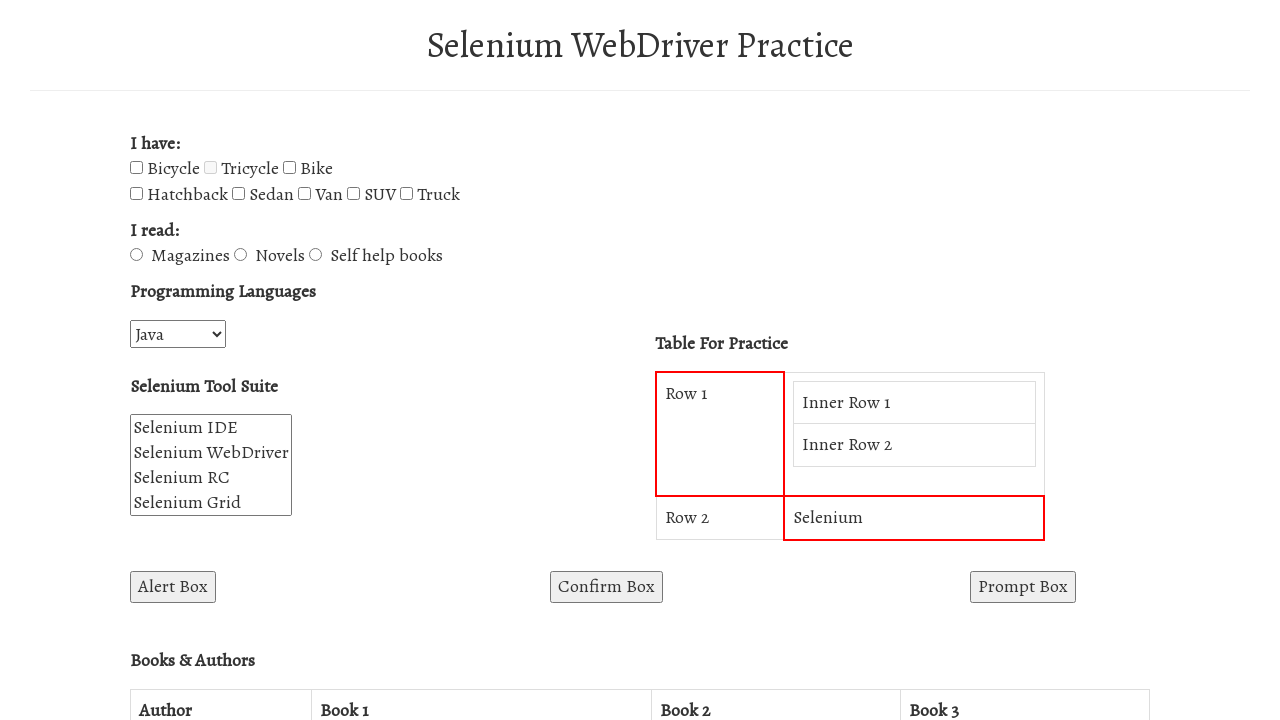

Located table cell containing 'Fantastic Beasts and Where to Find Them' text
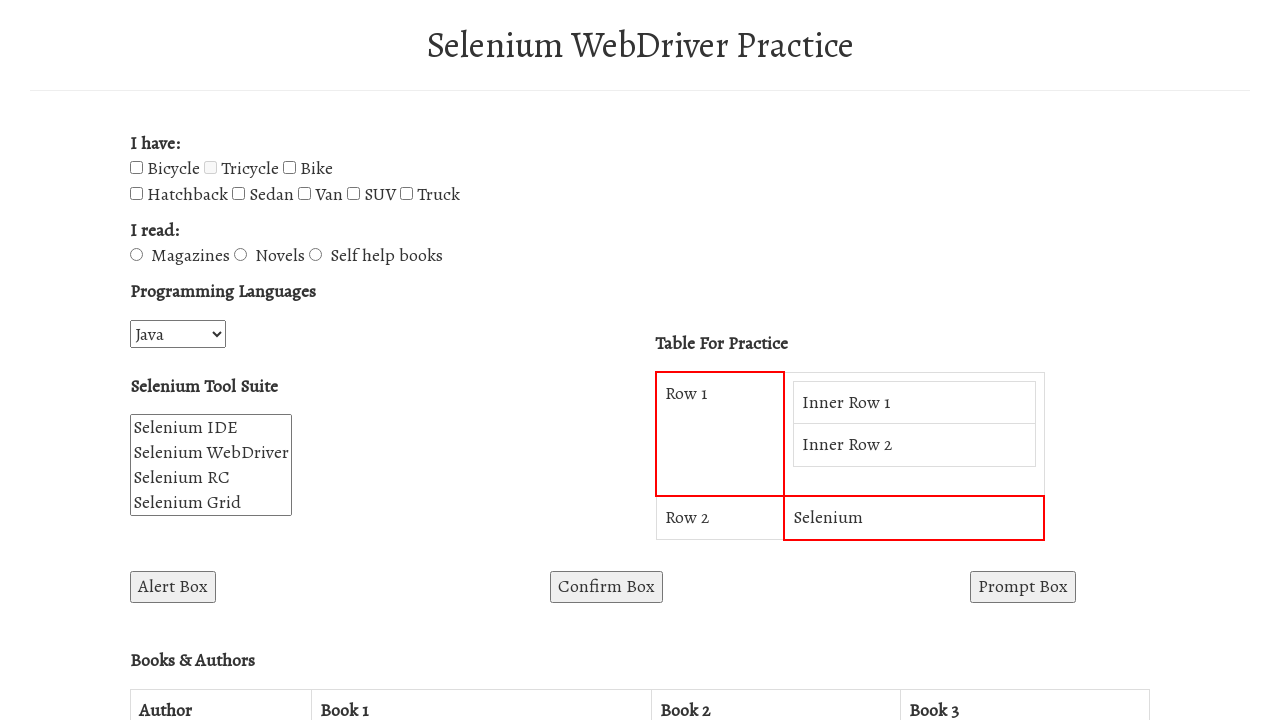

Highlighted Fantastic Beasts cell with red border
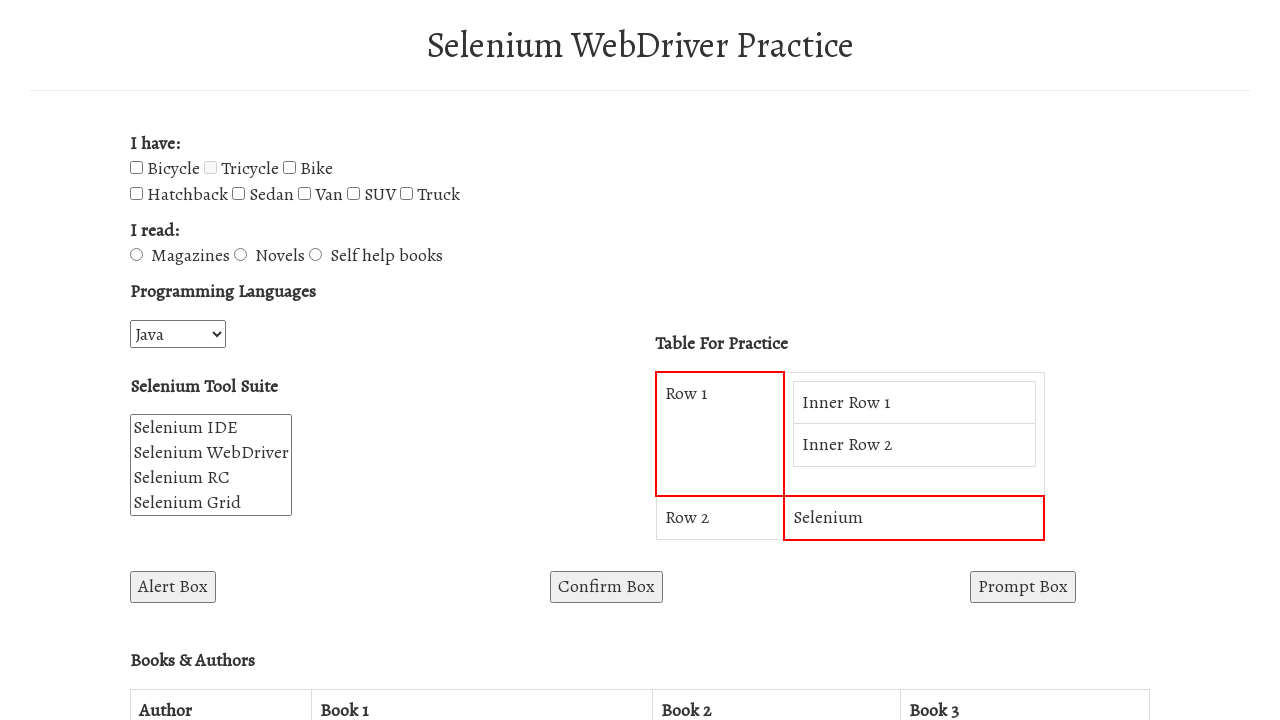

Retrieved text content from first table cell
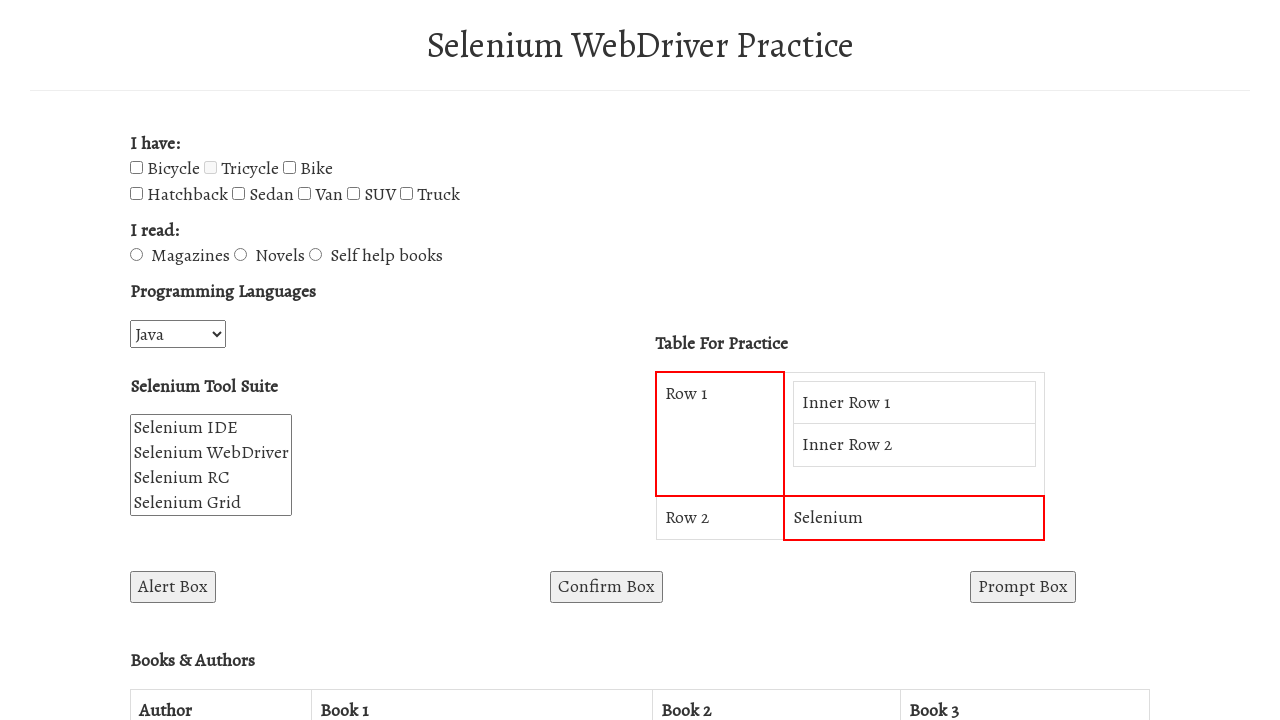

Retrieved text content from Selenium cell
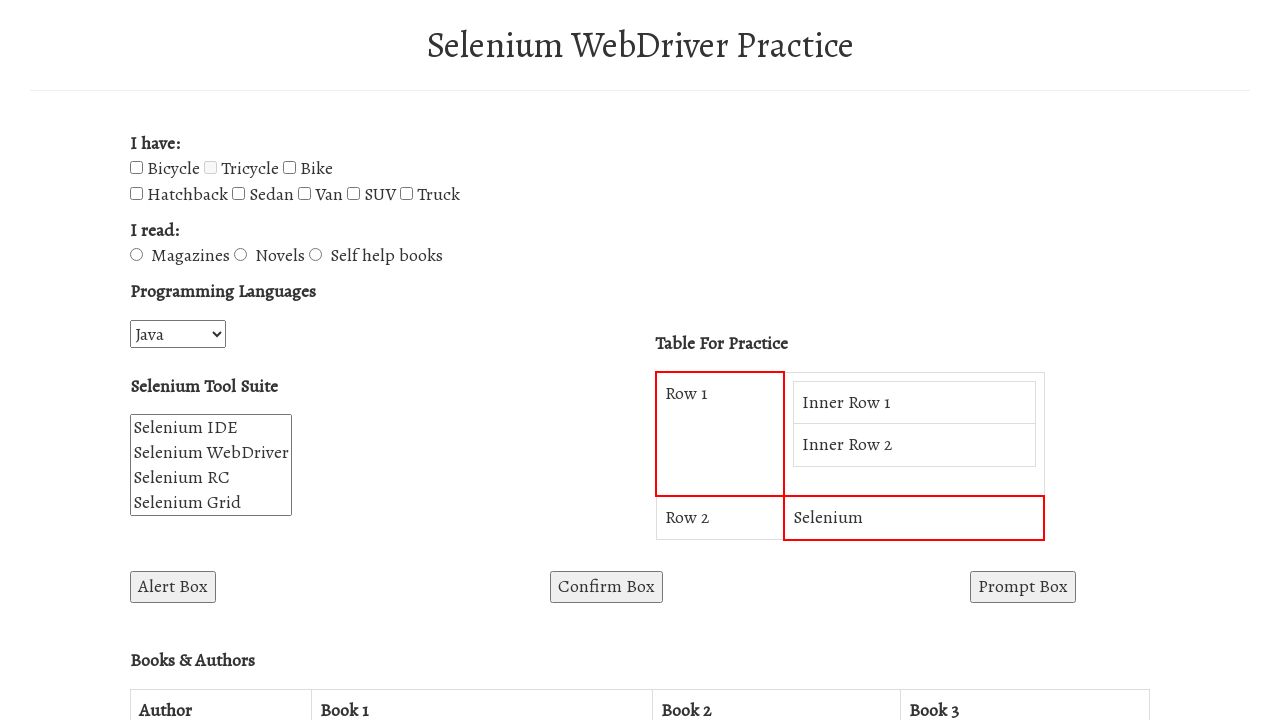

Retrieved text content from Fantastic Beasts cell
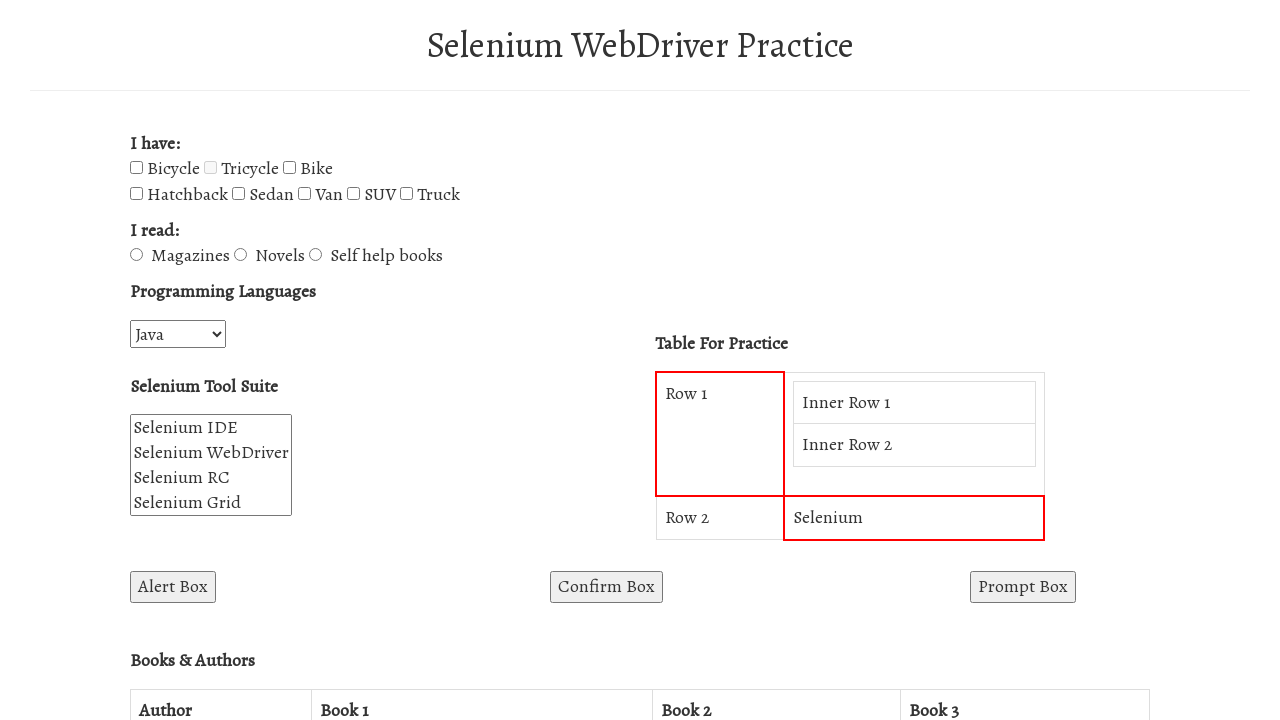

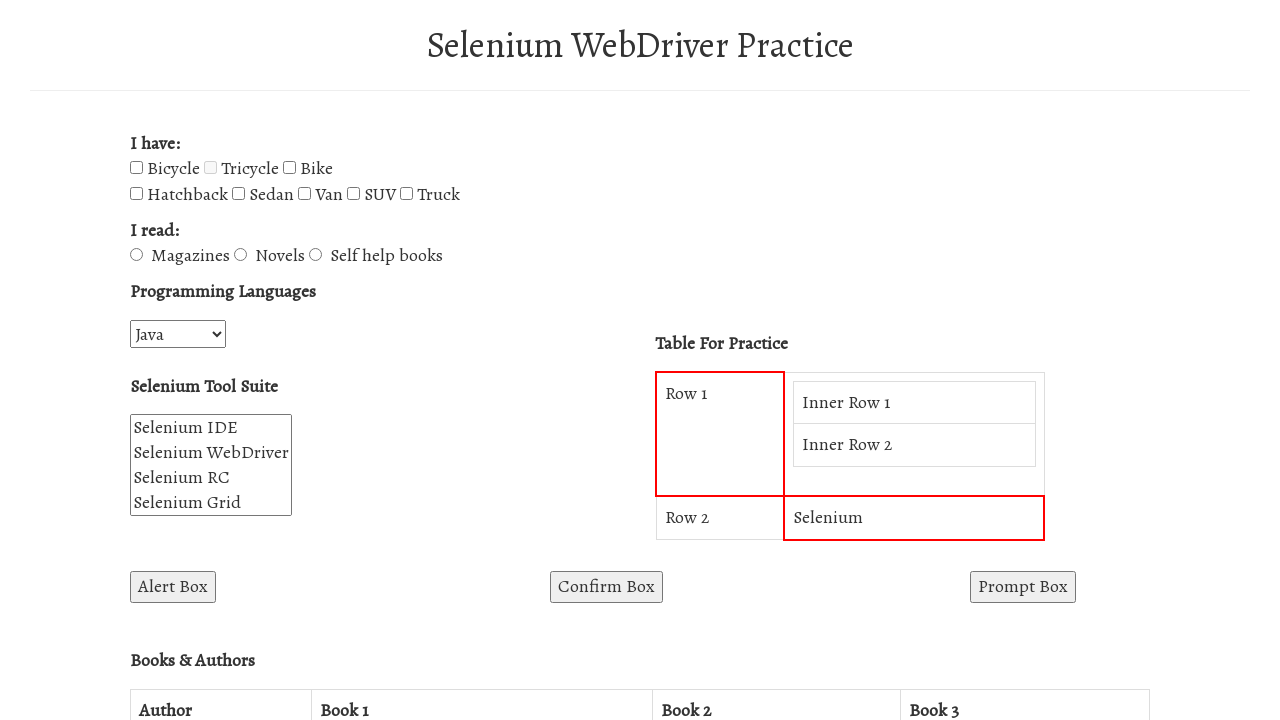